Tests navigation by clicking a specific link text, then fills out a multi-field form with personal information (first name, last name, city, country) and submits it.

Starting URL: http://suninjuly.github.io/find_link_text

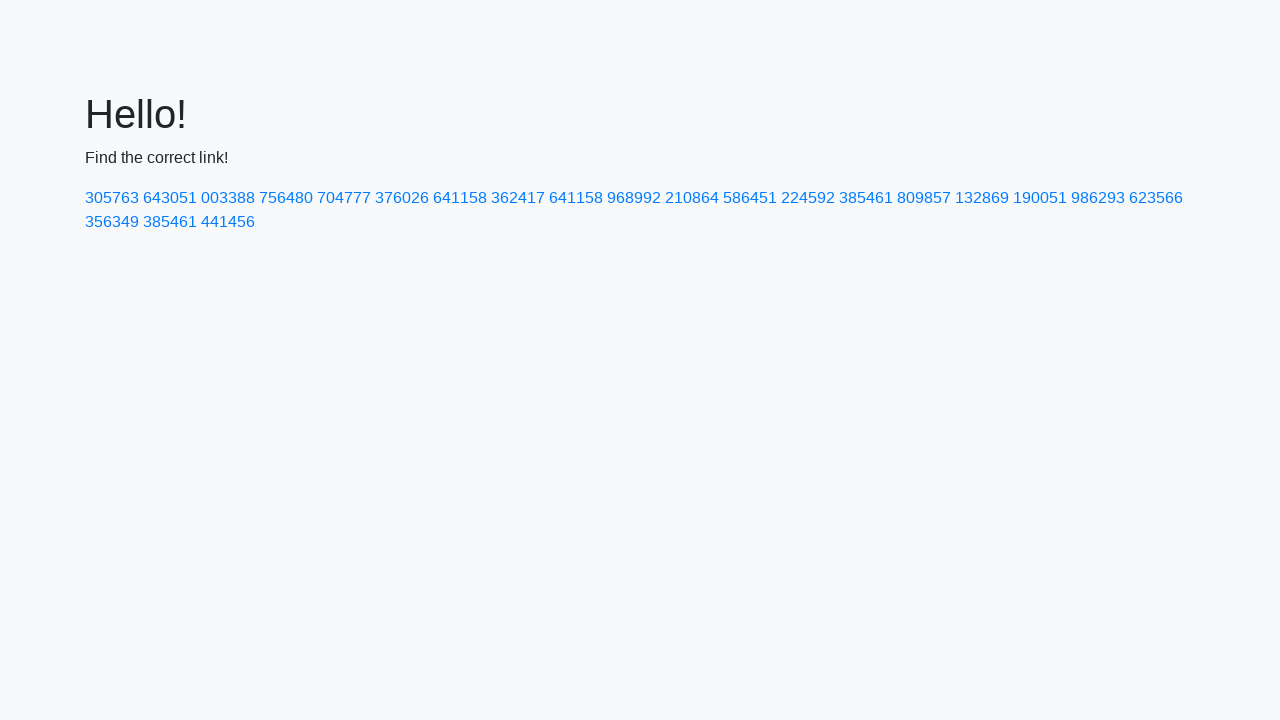

Clicked link with text '224592' at (808, 198) on a:text('224592')
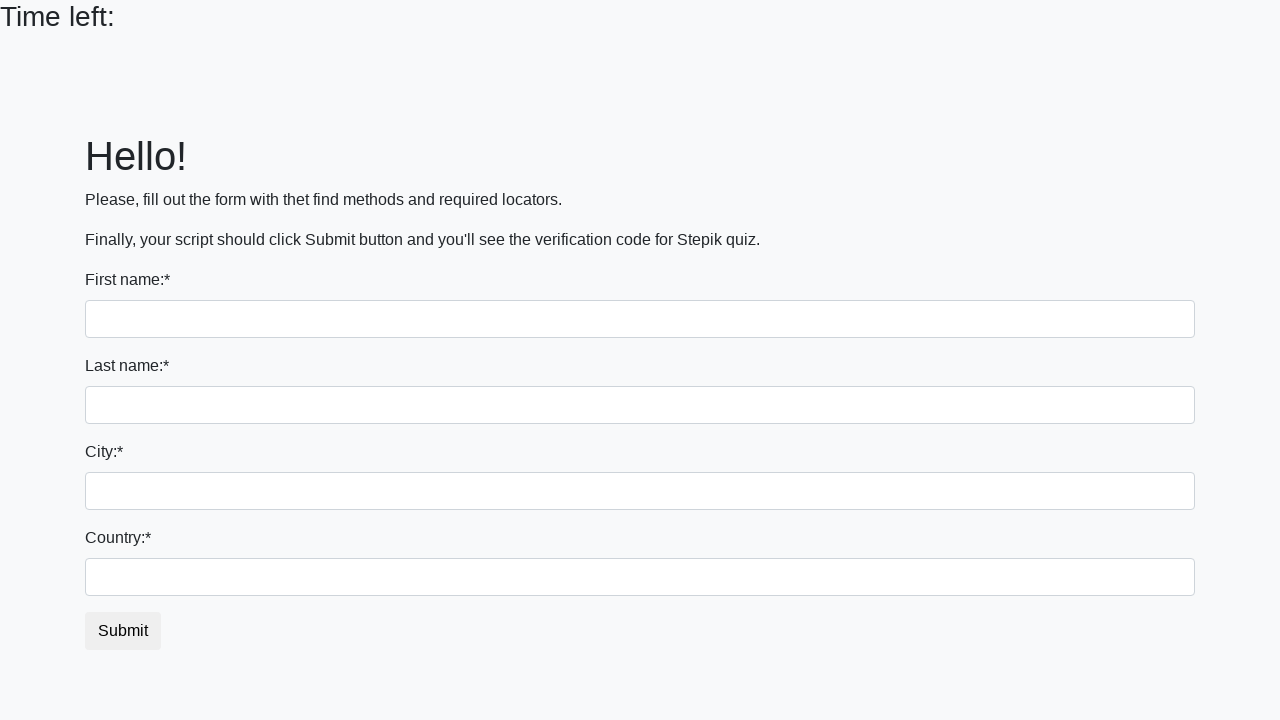

Filled first name field with 'Ivan' on input >> nth=0
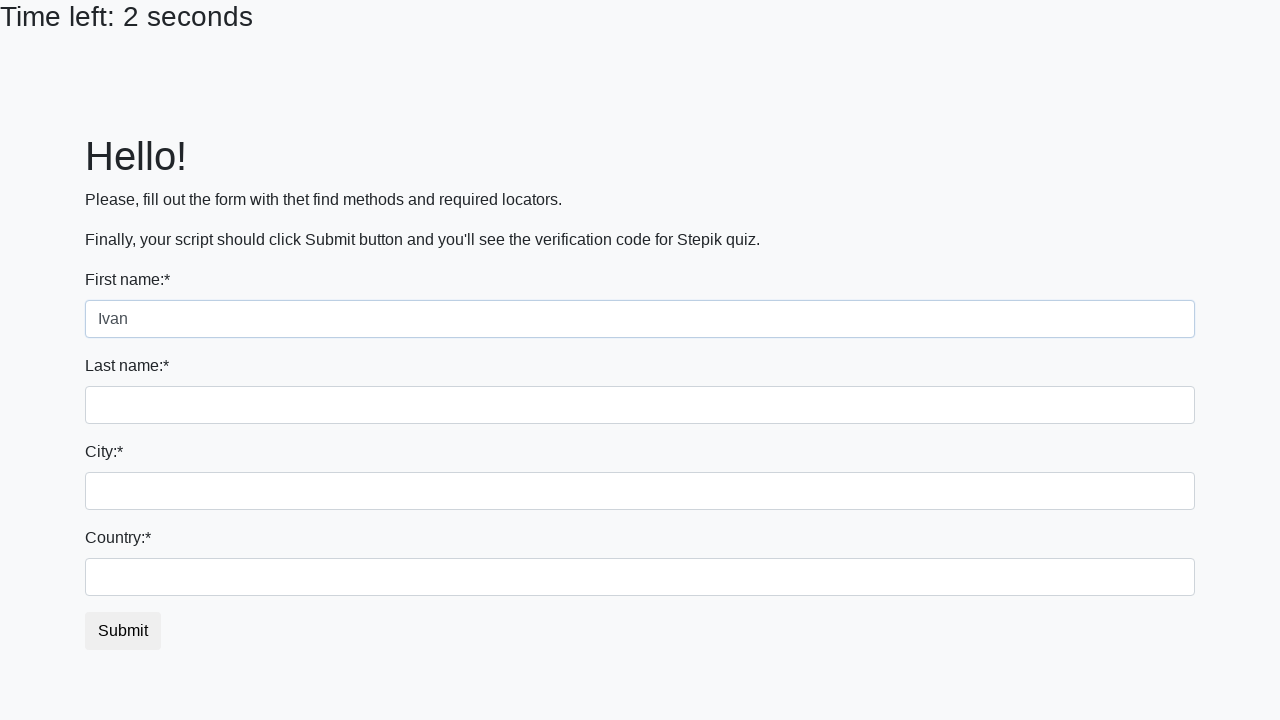

Filled last name field with 'Petrov' on input[name='last_name']
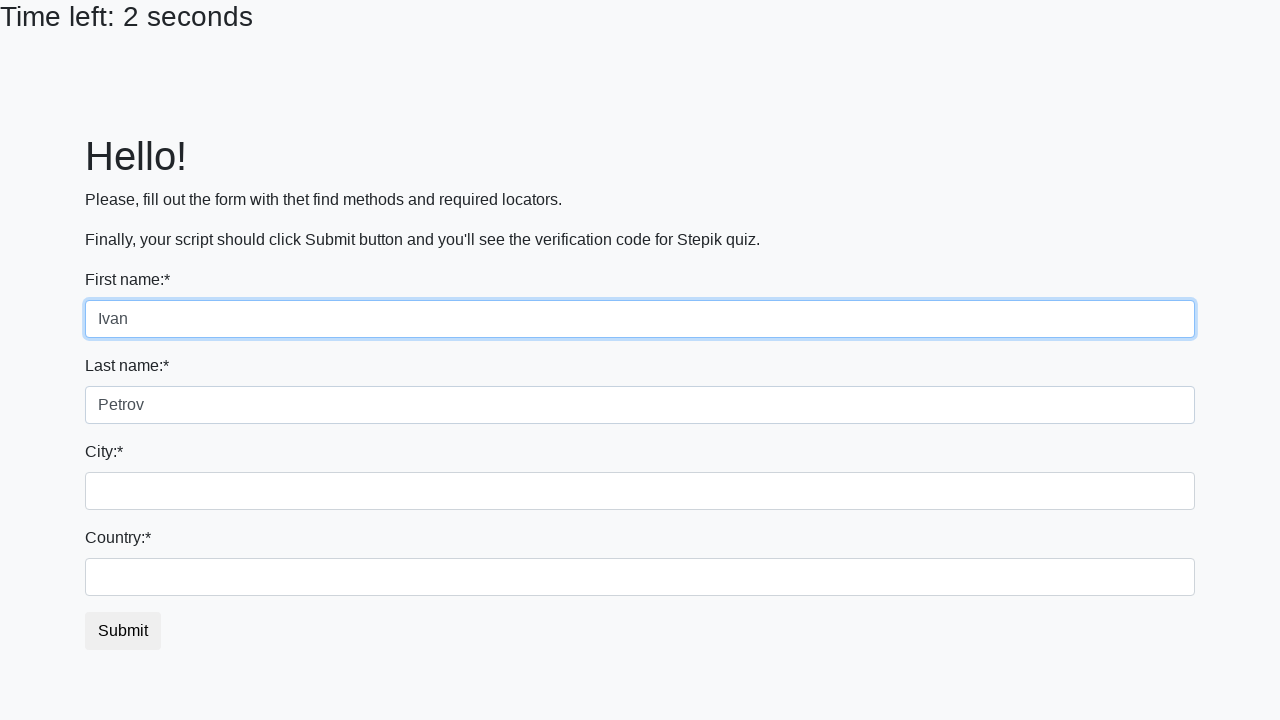

Filled city field with 'Smolensk' on .form-control.city
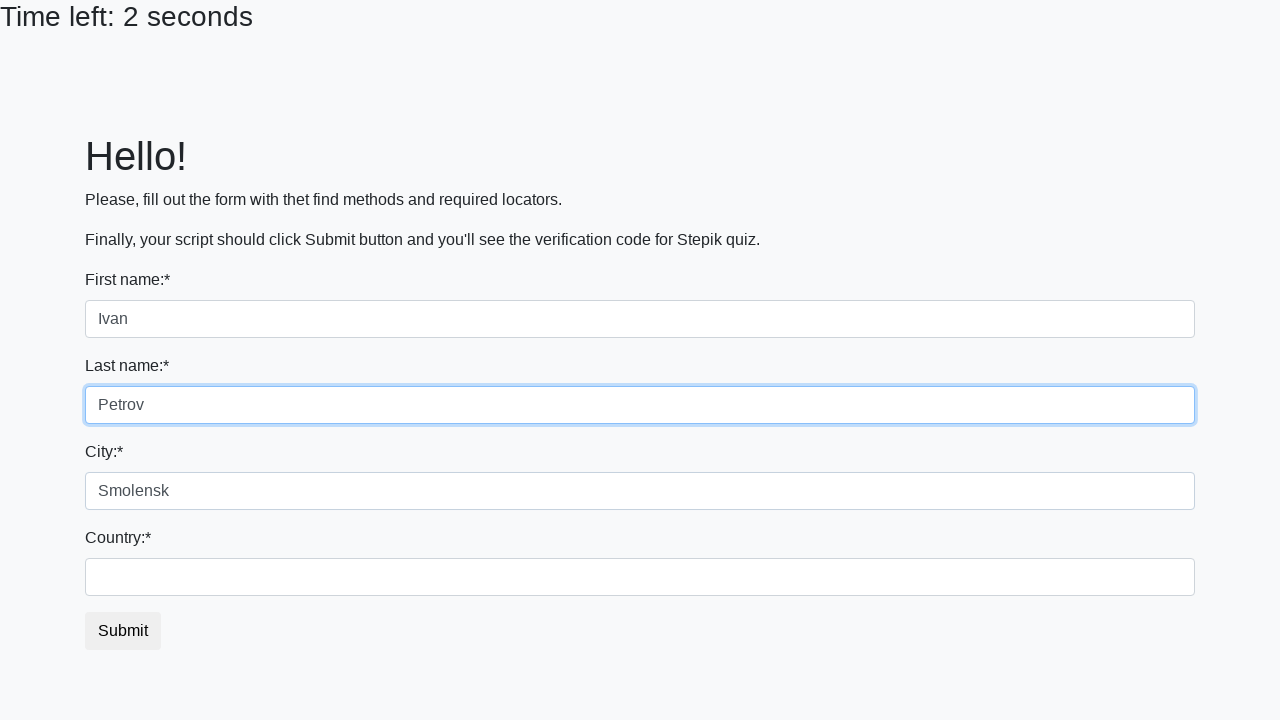

Filled country field with 'Russia' on #country
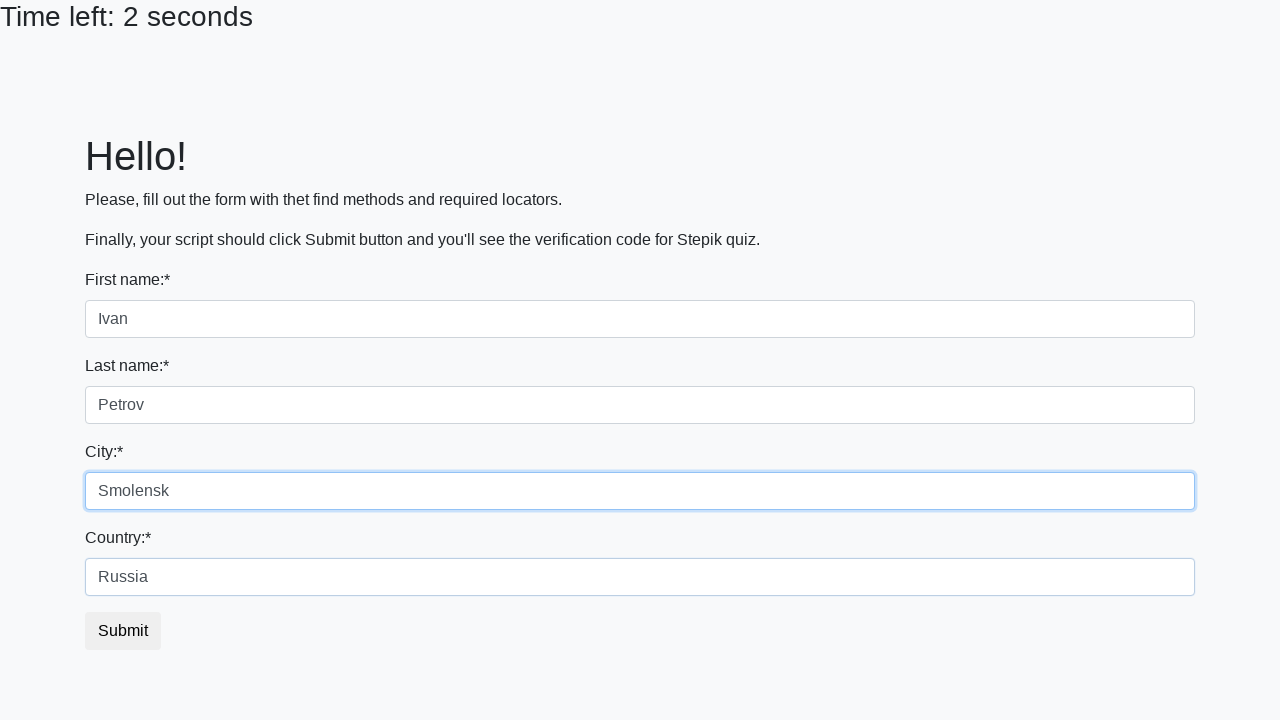

Clicked submit button to submit form at (123, 631) on button.btn
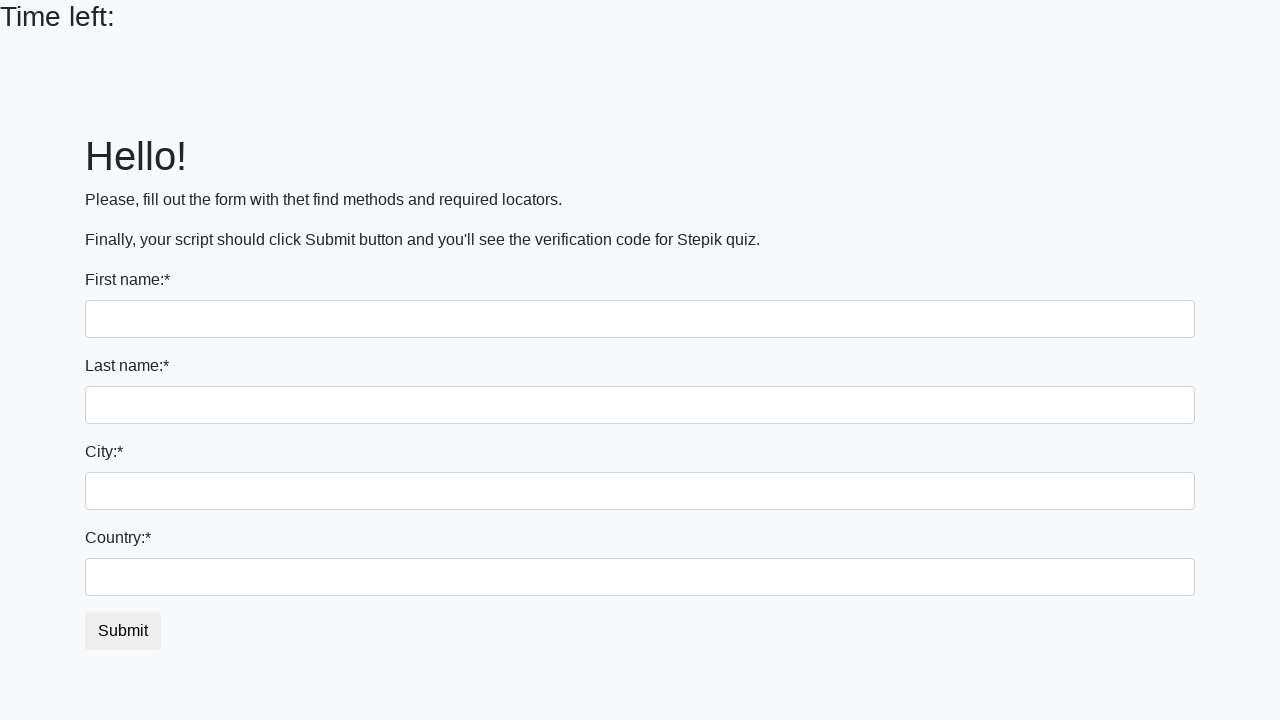

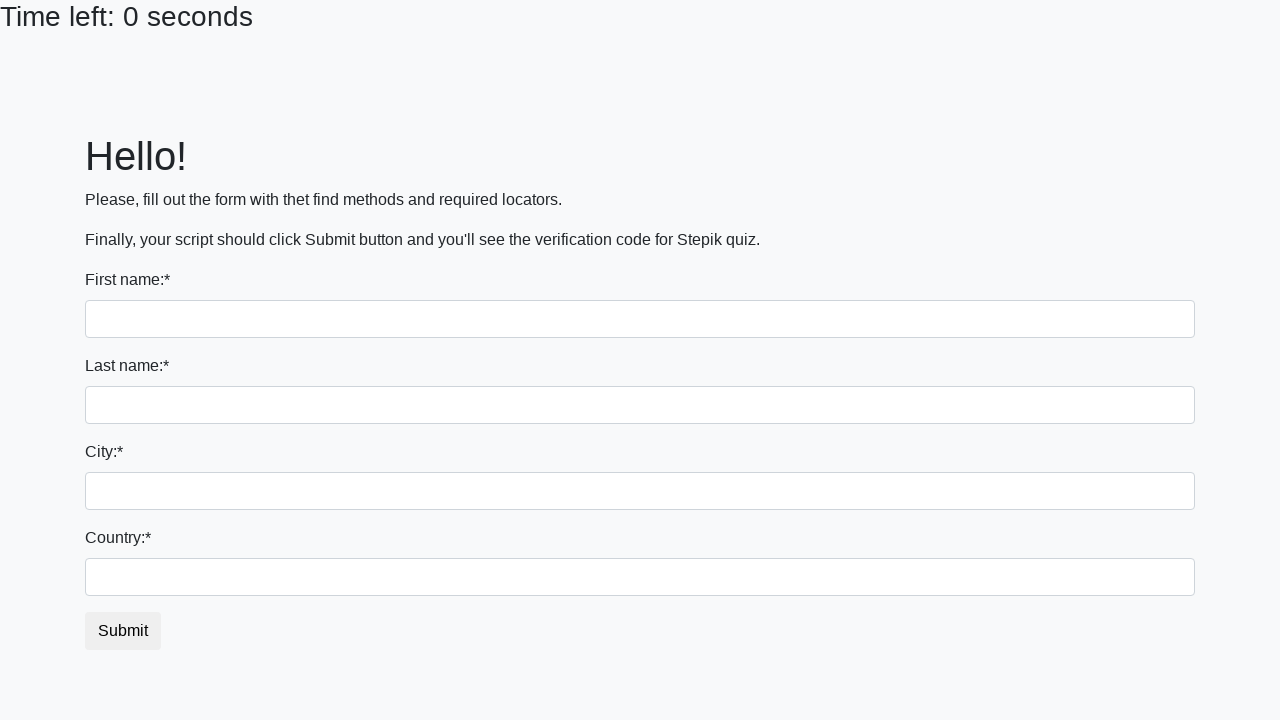